Tests dynamic element loading by clicking a Start button and waiting for a hidden "Hello World!" text element to appear on the page.

Starting URL: https://the-internet.herokuapp.com/dynamic_loading/2

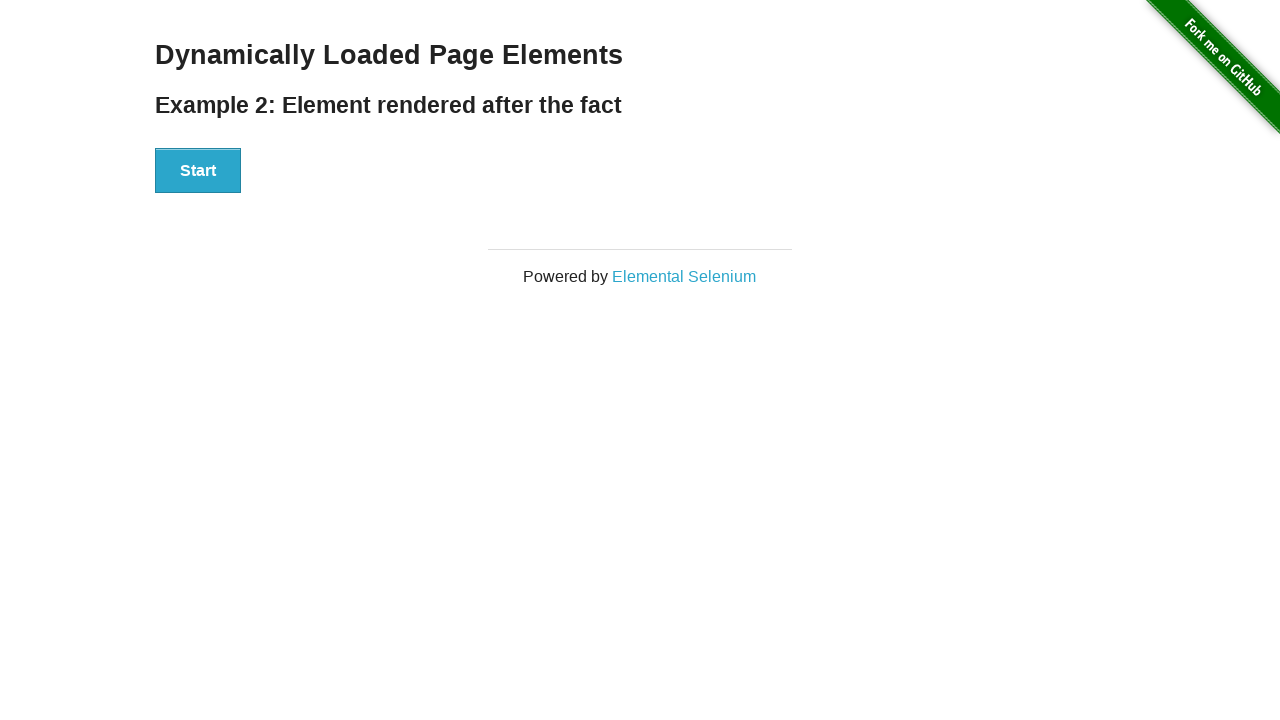

Clicked Start button to trigger dynamic element loading at (198, 171) on xpath=//button[contains(text(),'Start')]
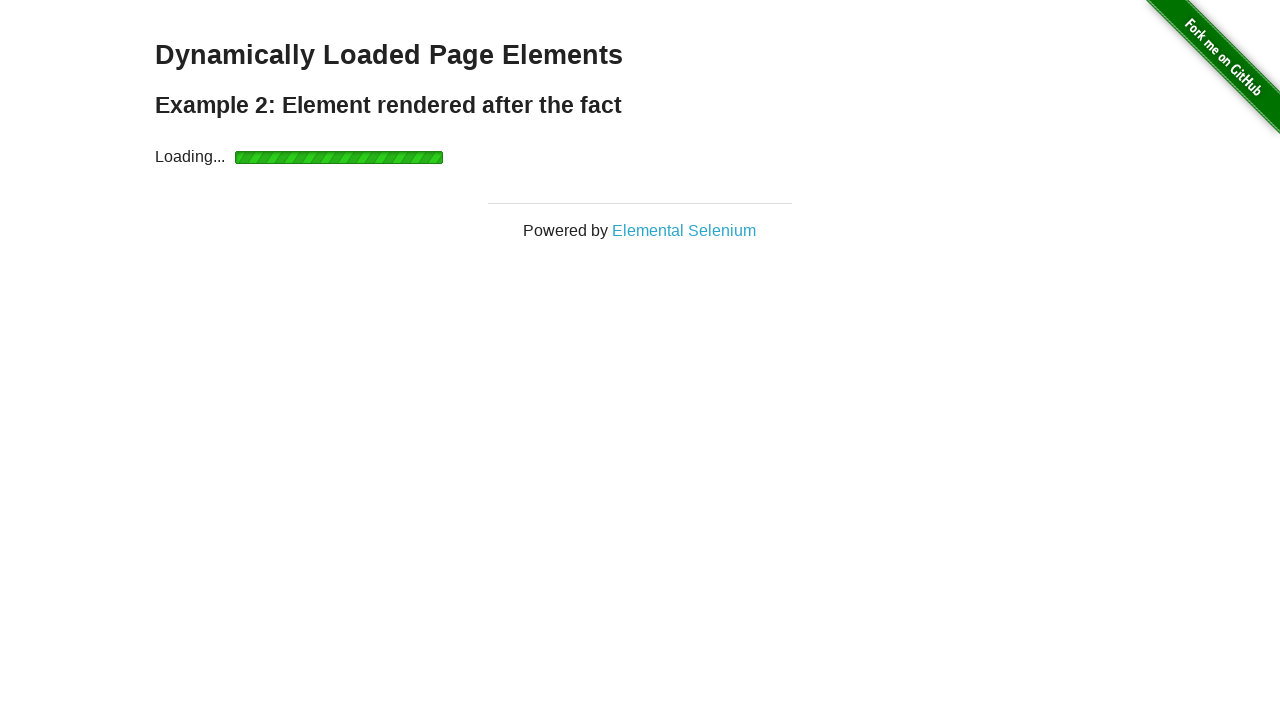

Waited for 'Hello World!' text element to appear
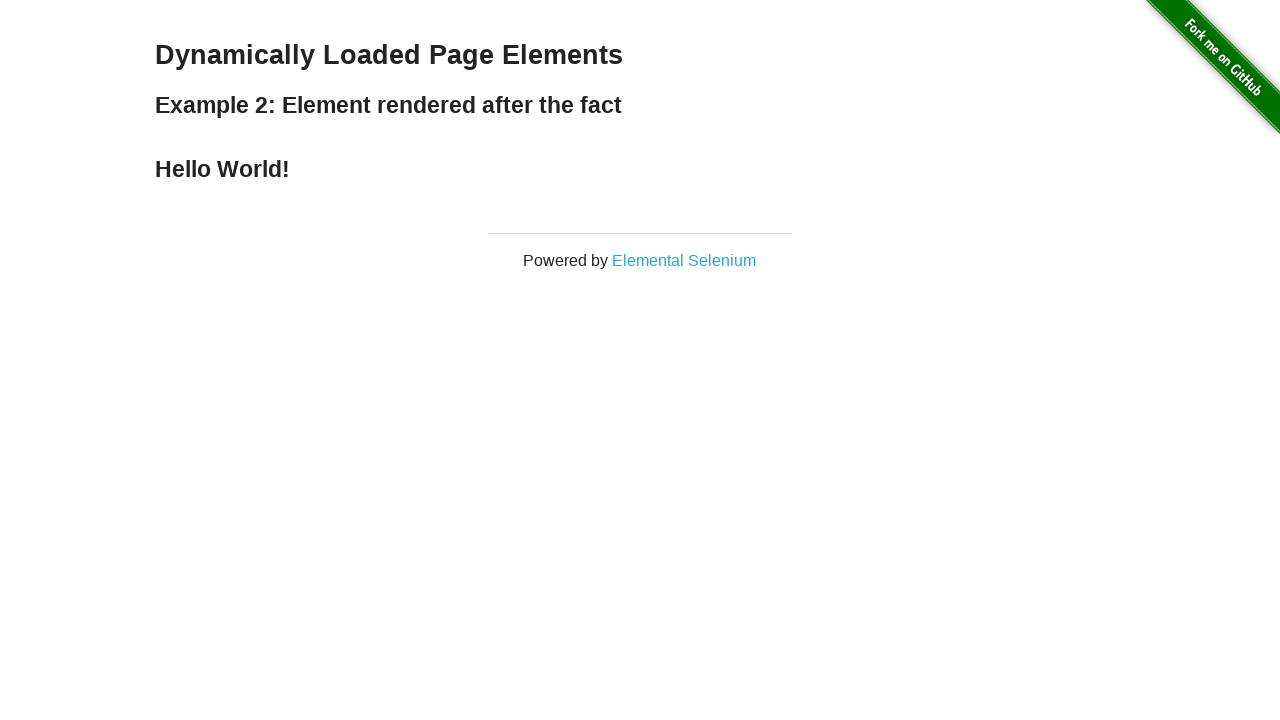

Retrieved text content from 'Hello World!' element
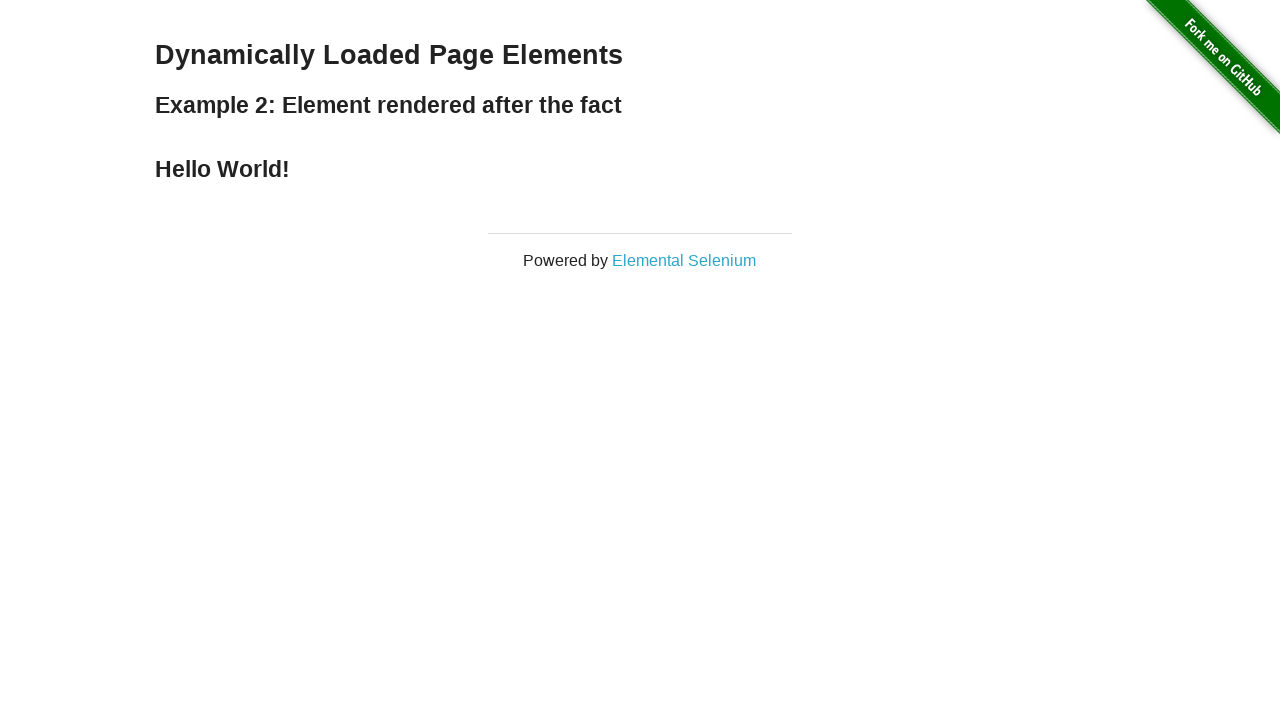

Verified that text content equals 'Hello World!'
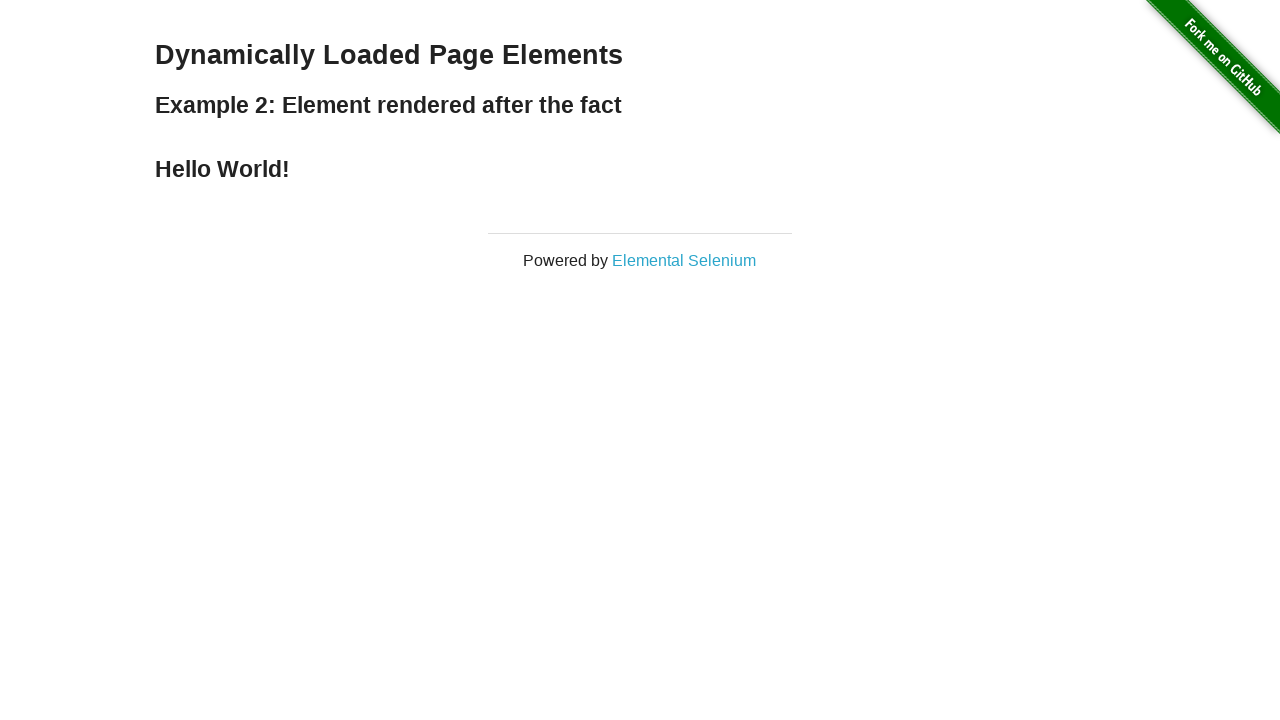

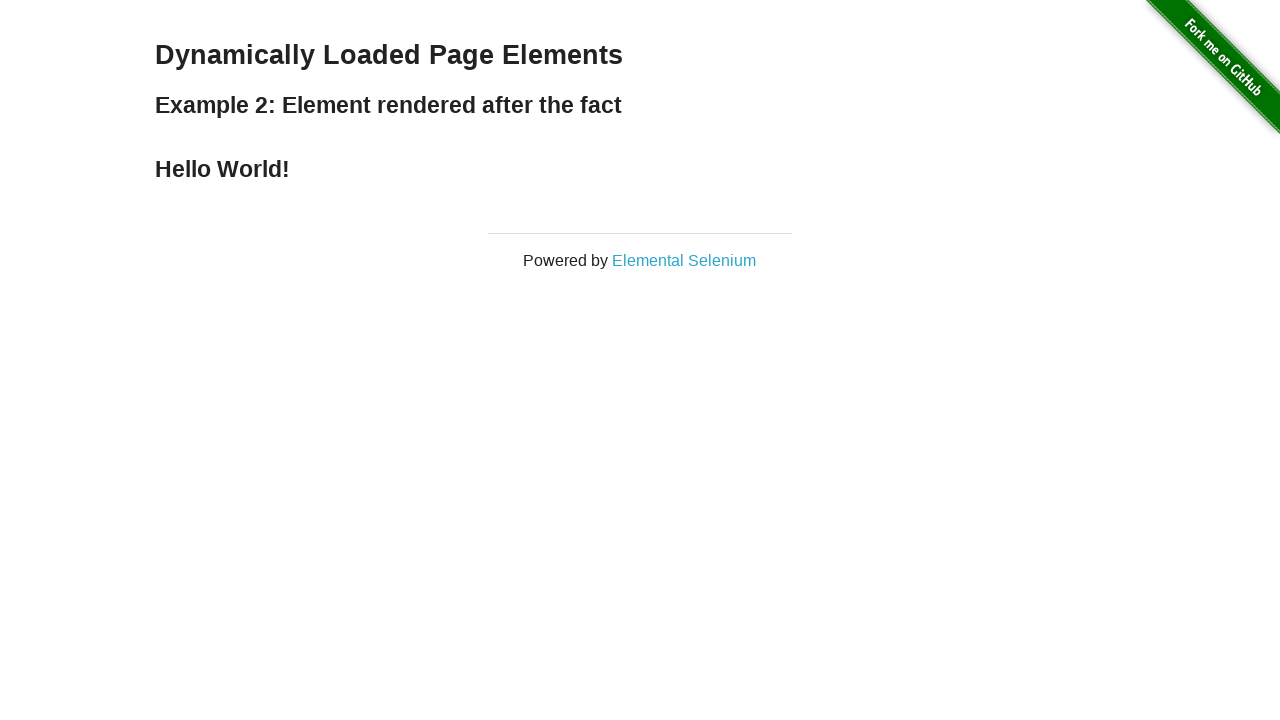